Tests the notification message functionality by clicking a link that triggers a notification and verifying the notification message appears with the expected content.

Starting URL: https://the-internet.herokuapp.com/notification_message_rendered

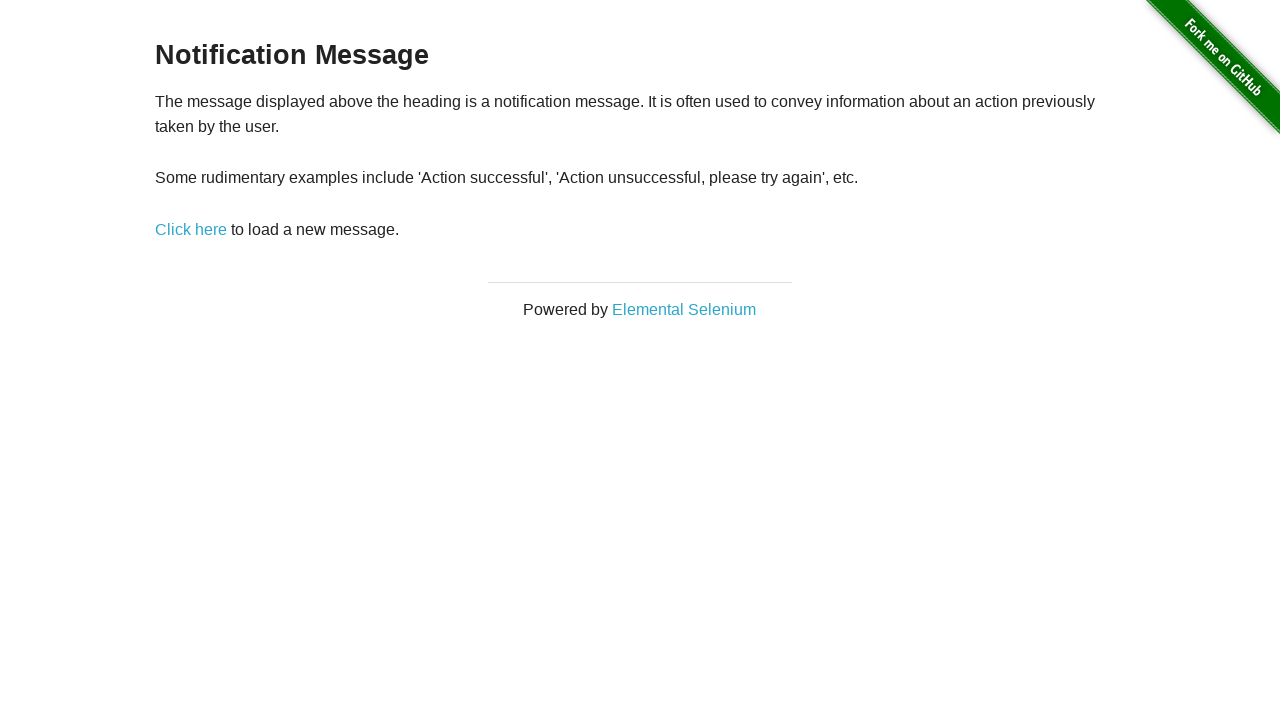

Clicked 'Click here' link to trigger notification message at (191, 229) on #content > div > p > a
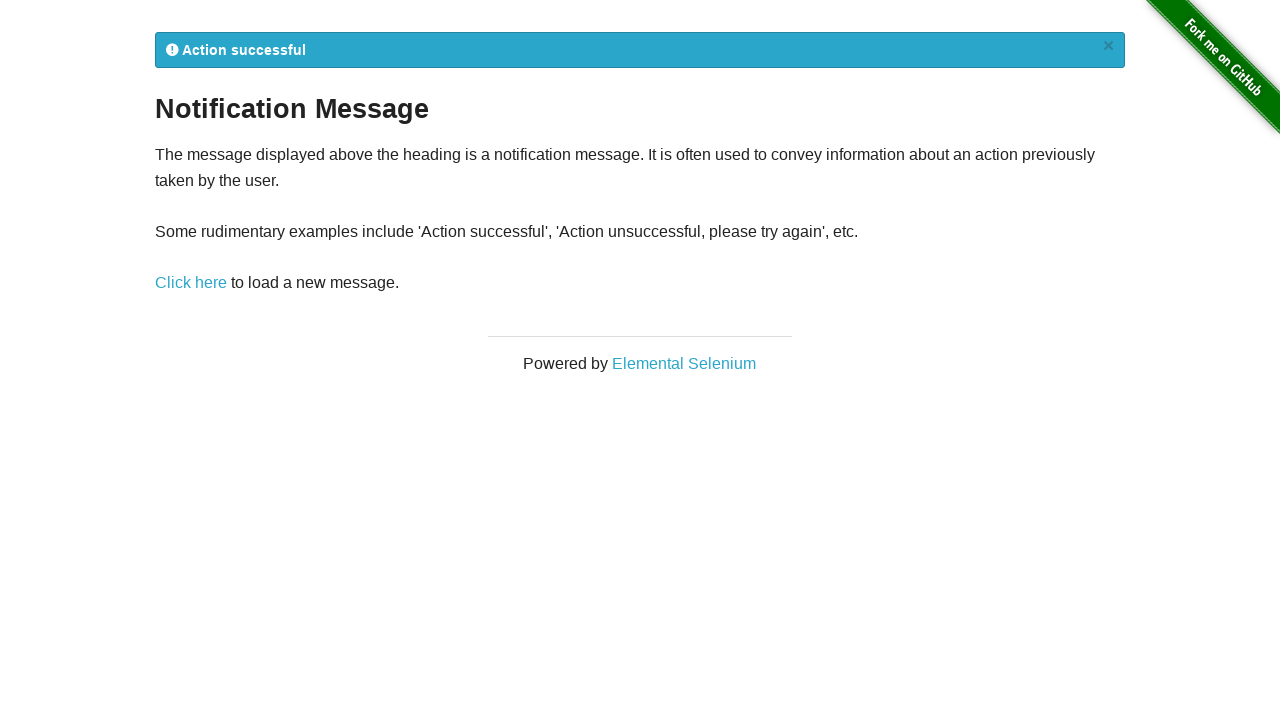

Notification message appeared
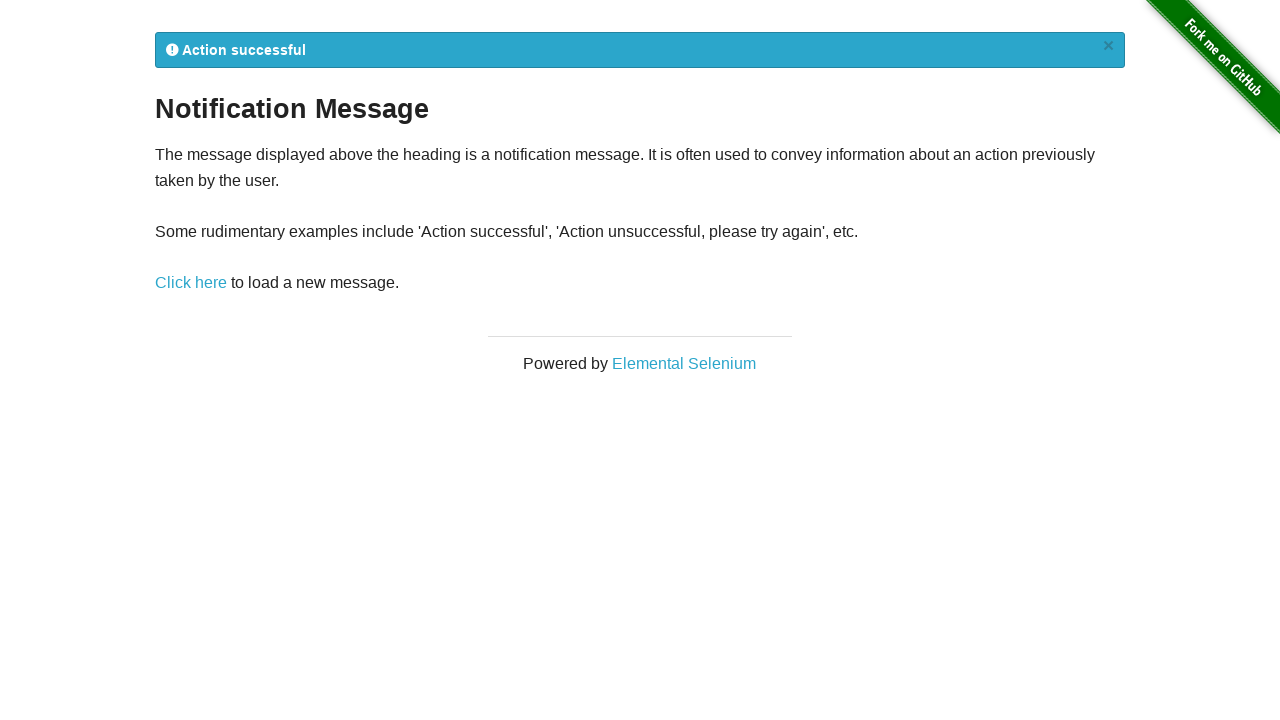

Verified notification message is visible
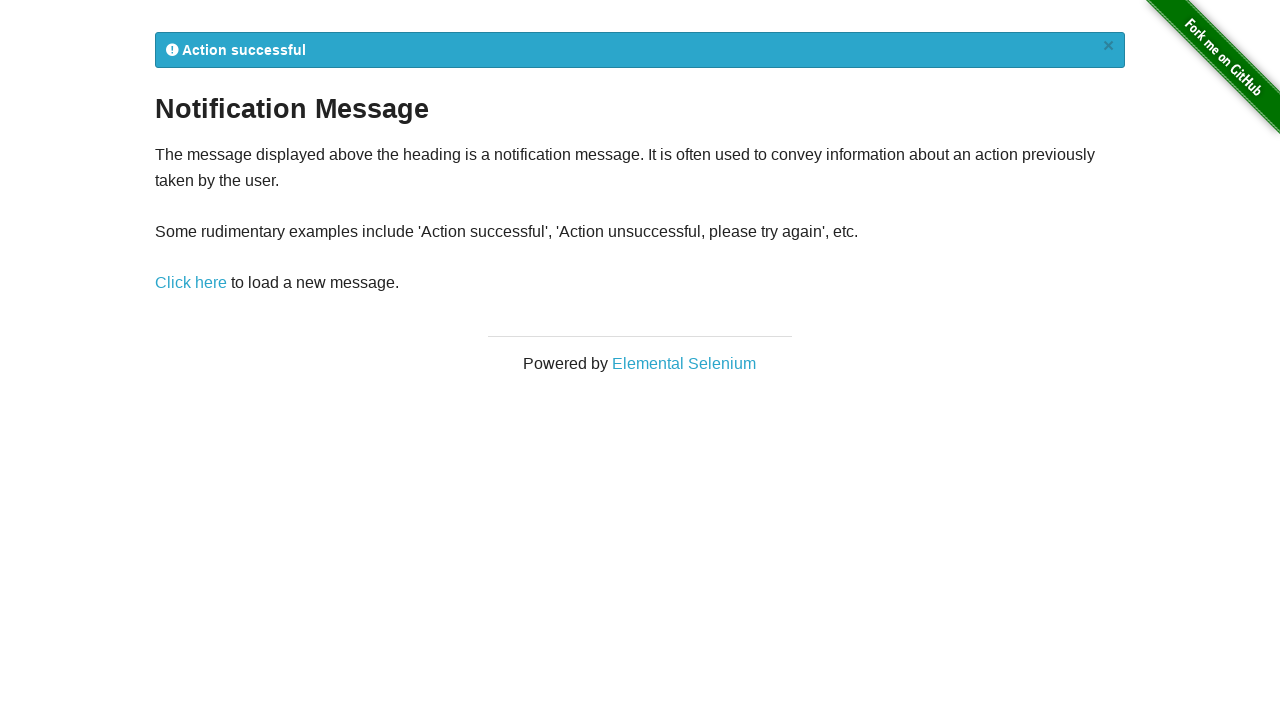

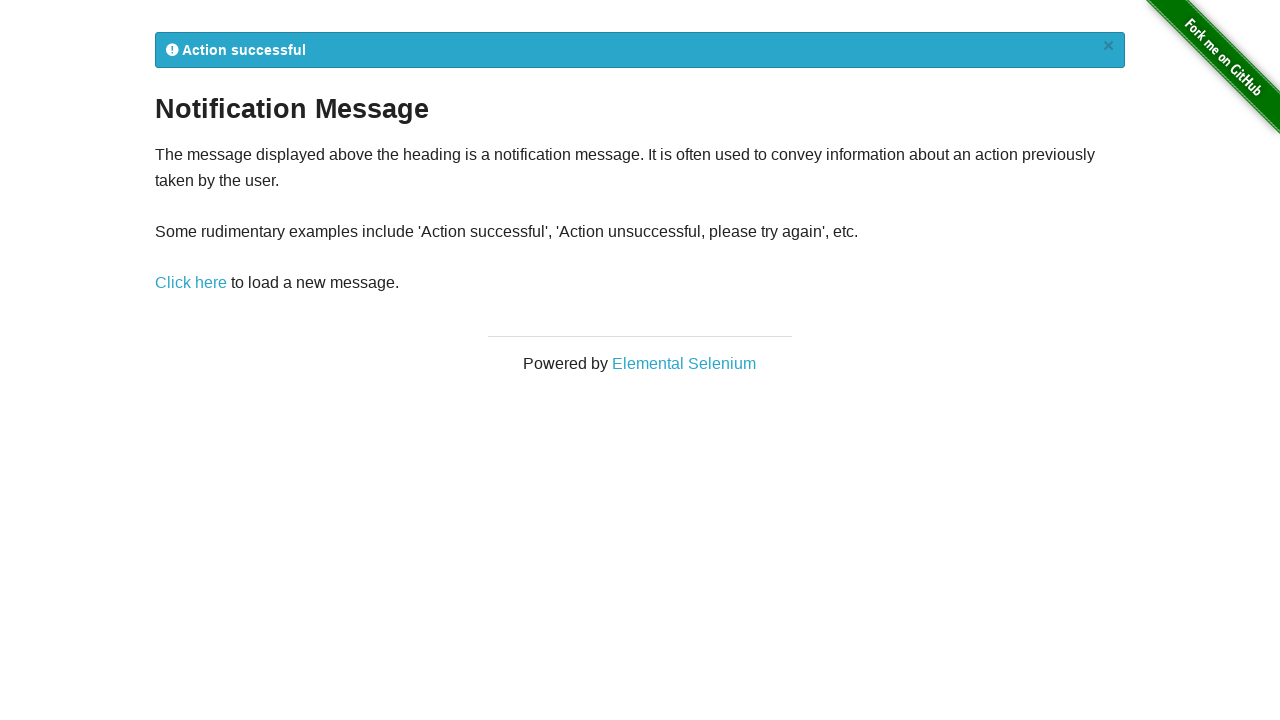